Tests scrolling functionality by scrolling down the page and within a fixed table element

Starting URL: https://rahulshettyacademy.com/AutomationPractice/

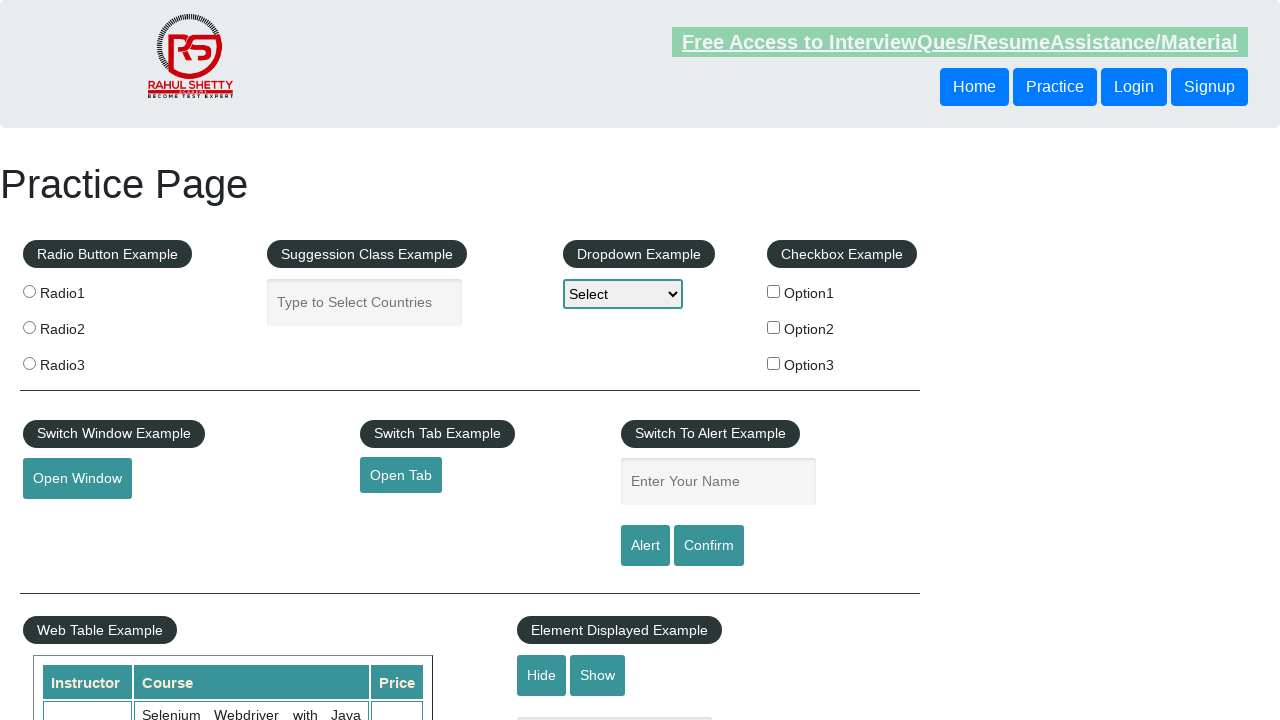

Scrolled down the page by 500 pixels
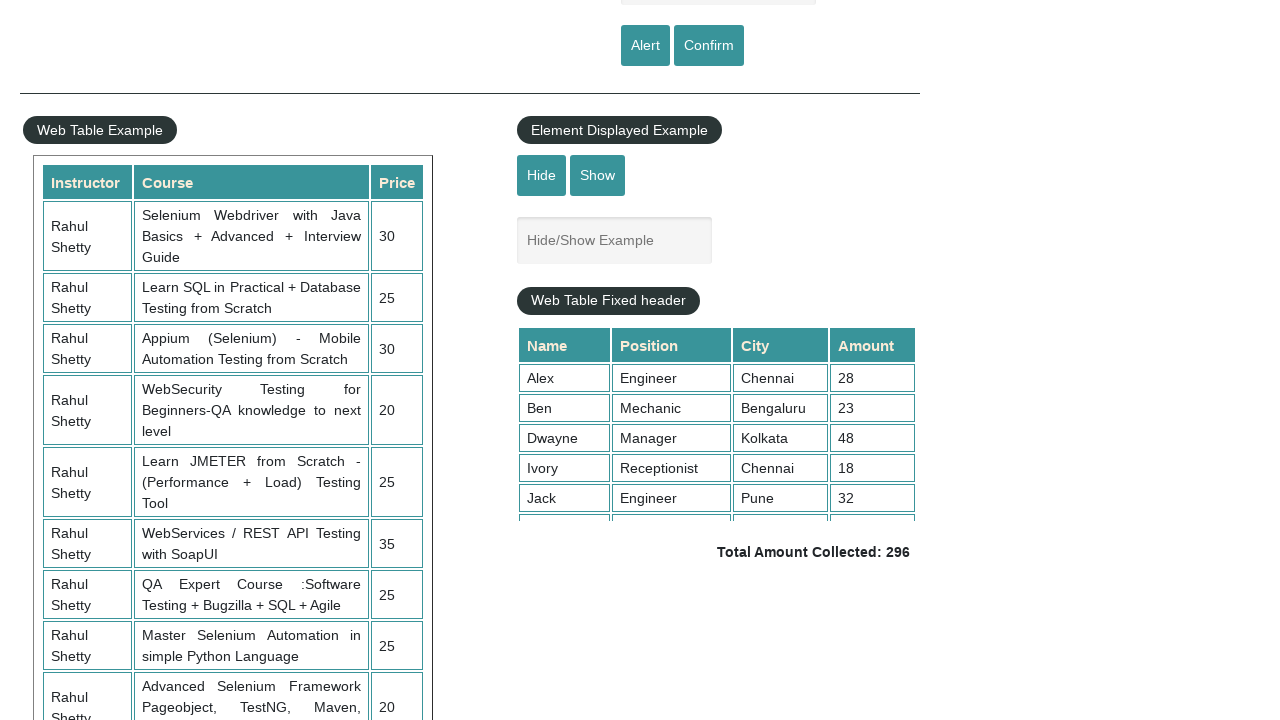

Scrolled within the fixed table element to position 100
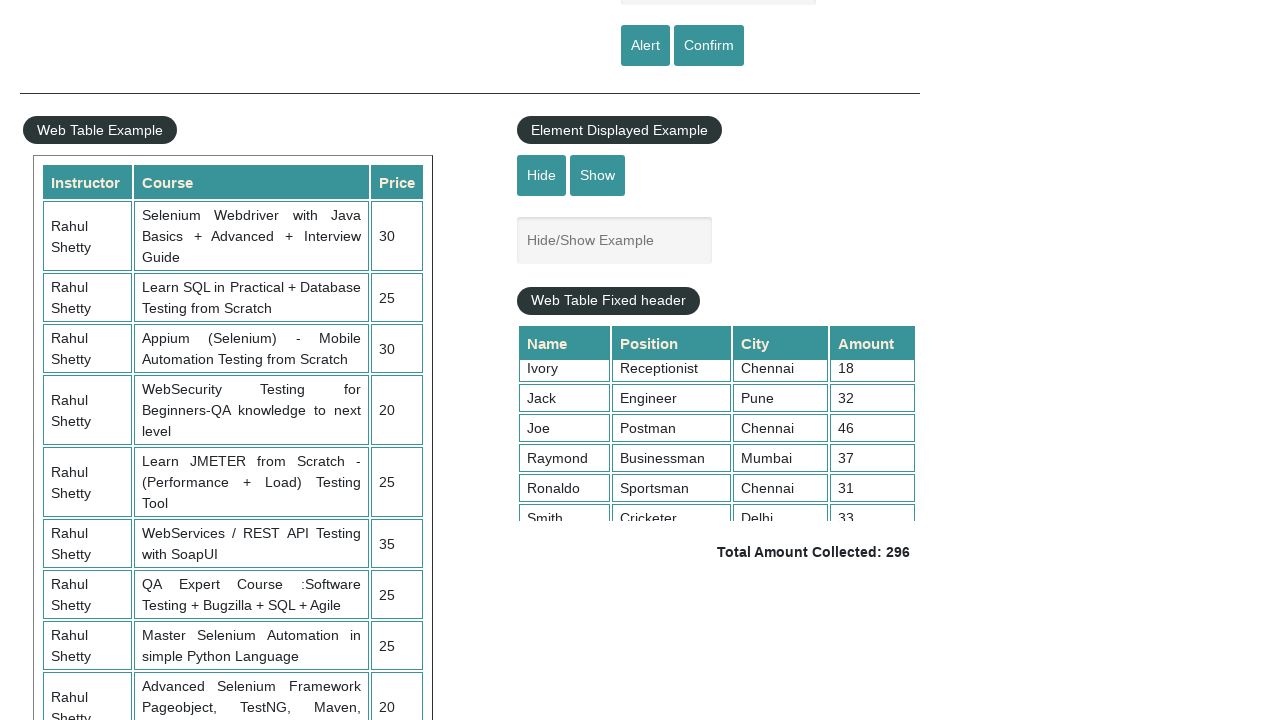

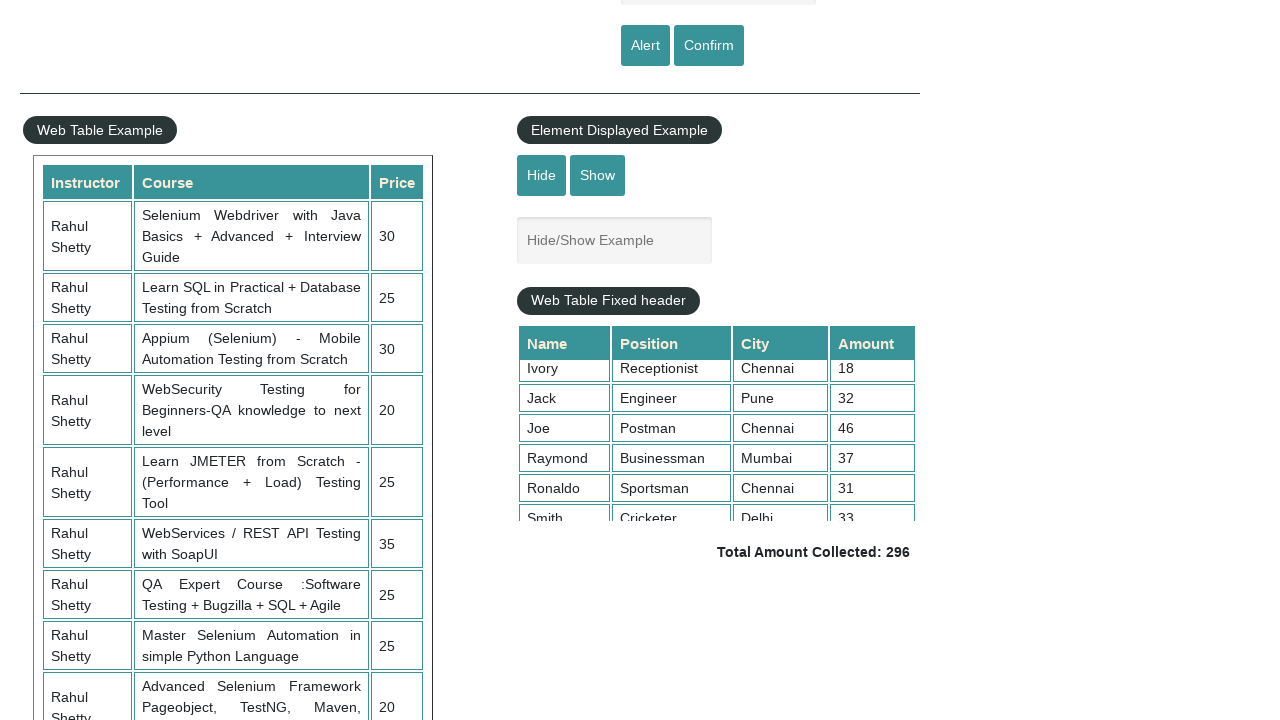